Navigates to the Automation Bookstore website and verifies the page loads successfully

Starting URL: https://automationbookstore.dev/

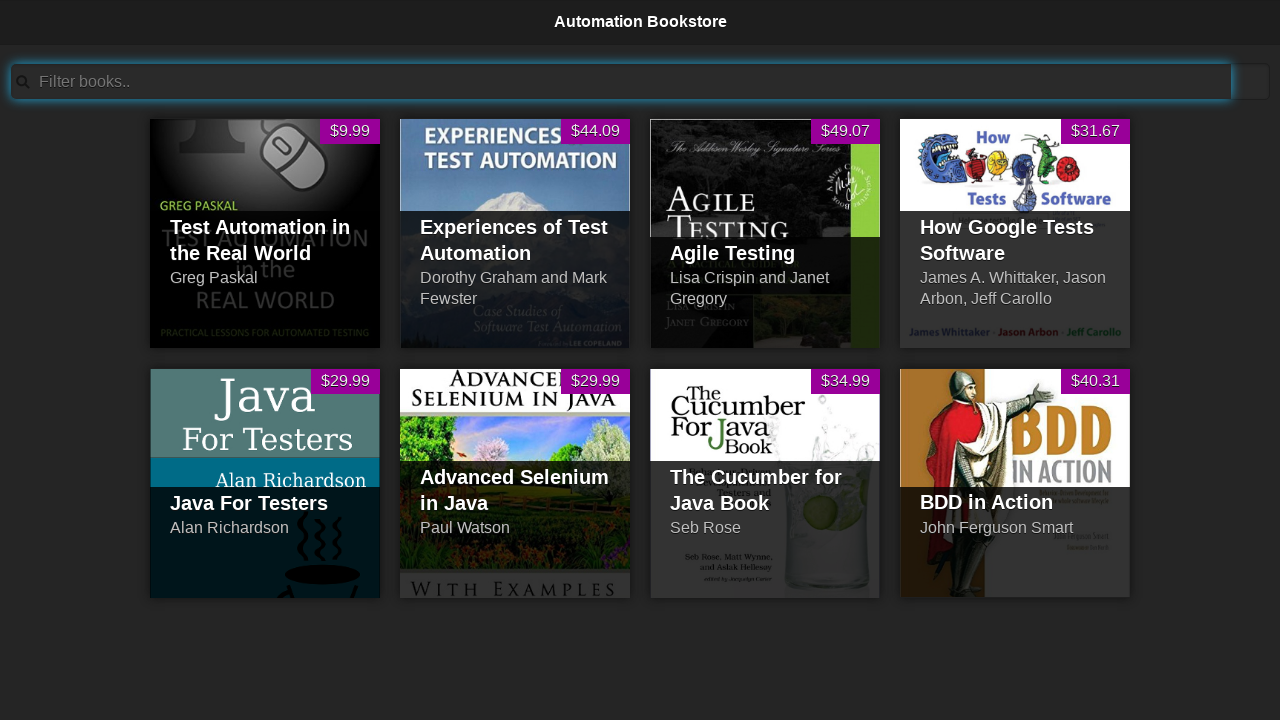

Navigated to Automation Bookstore website
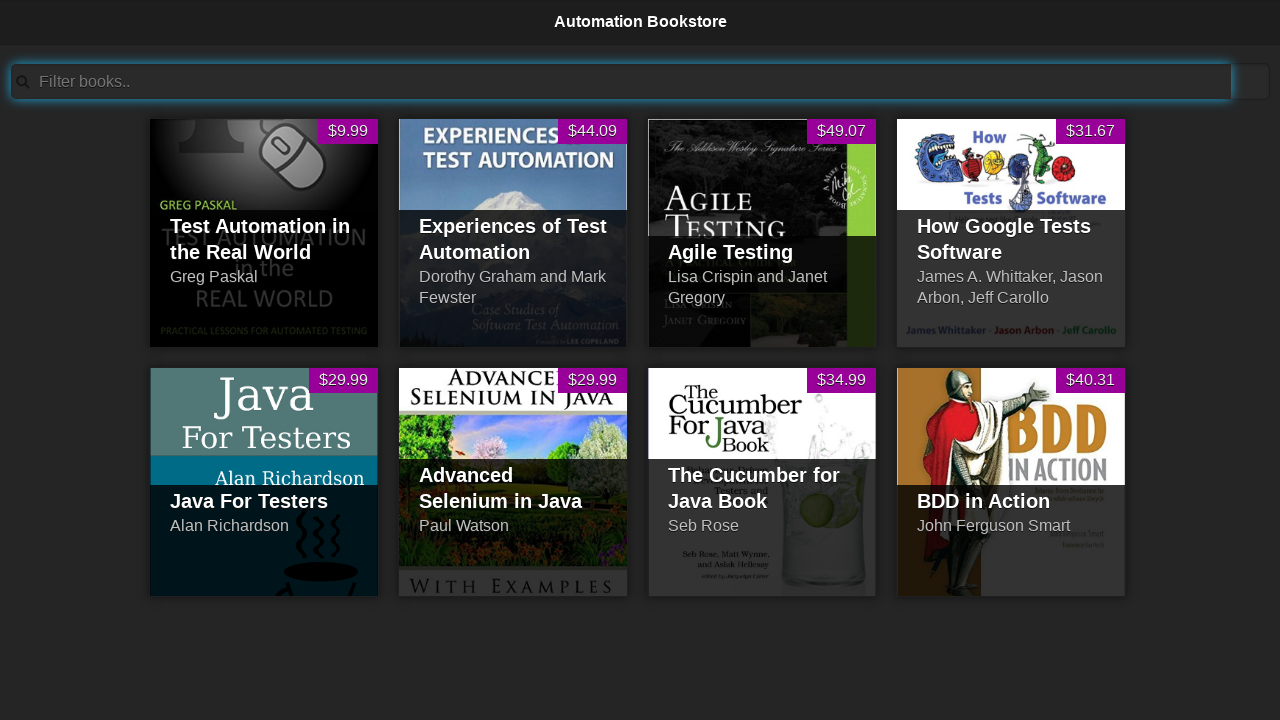

Page DOM fully loaded
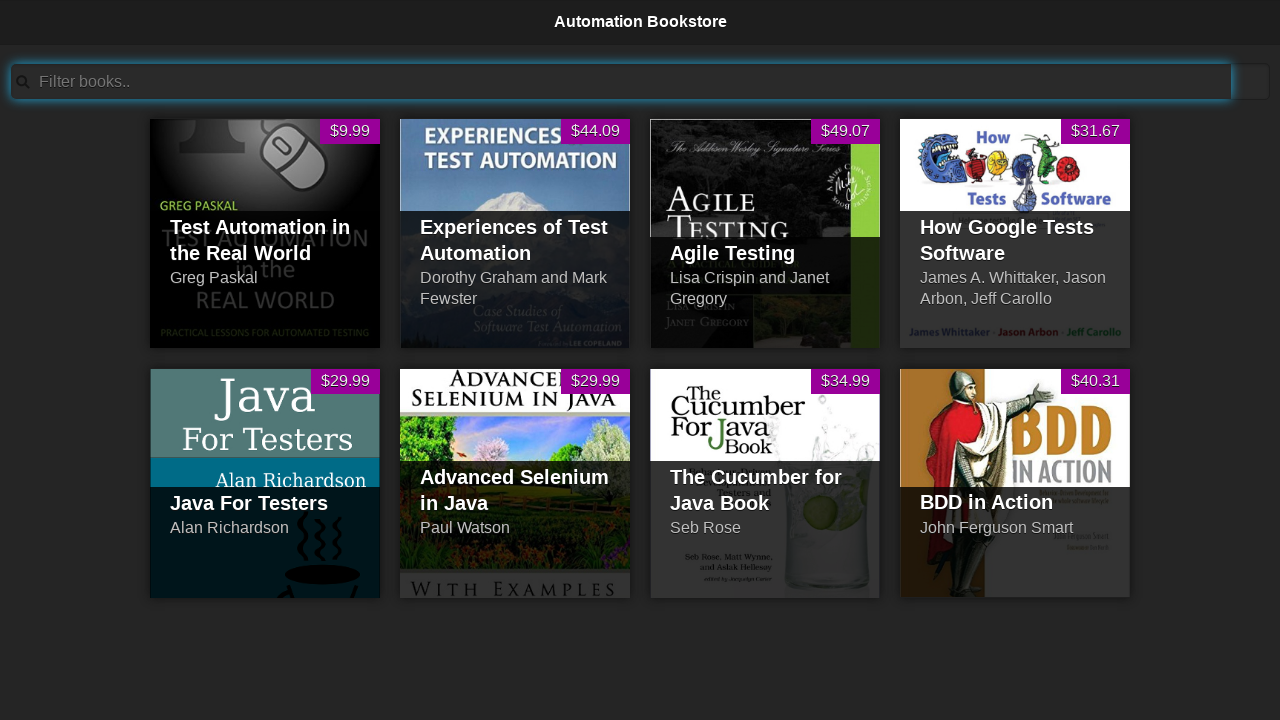

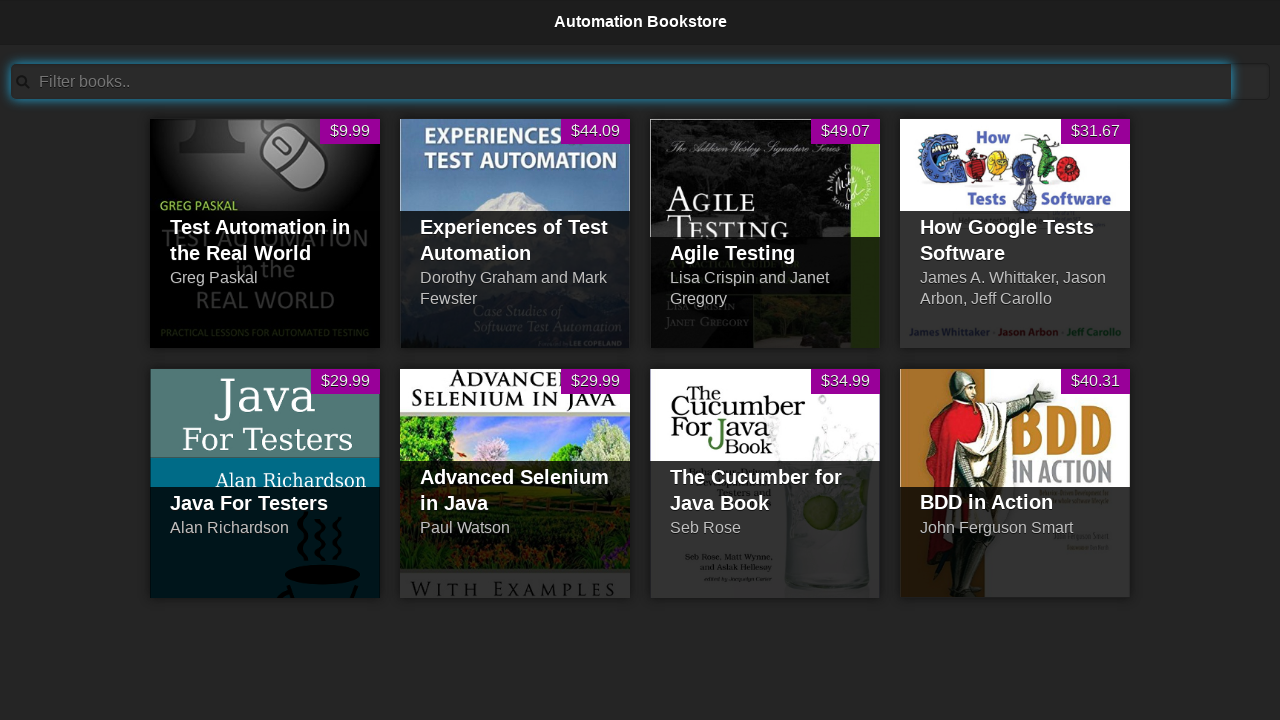